Searches for "malt" product using the search bar and selects the third suggestion from the dropdown

Starting URL: https://livingliquidz.com/

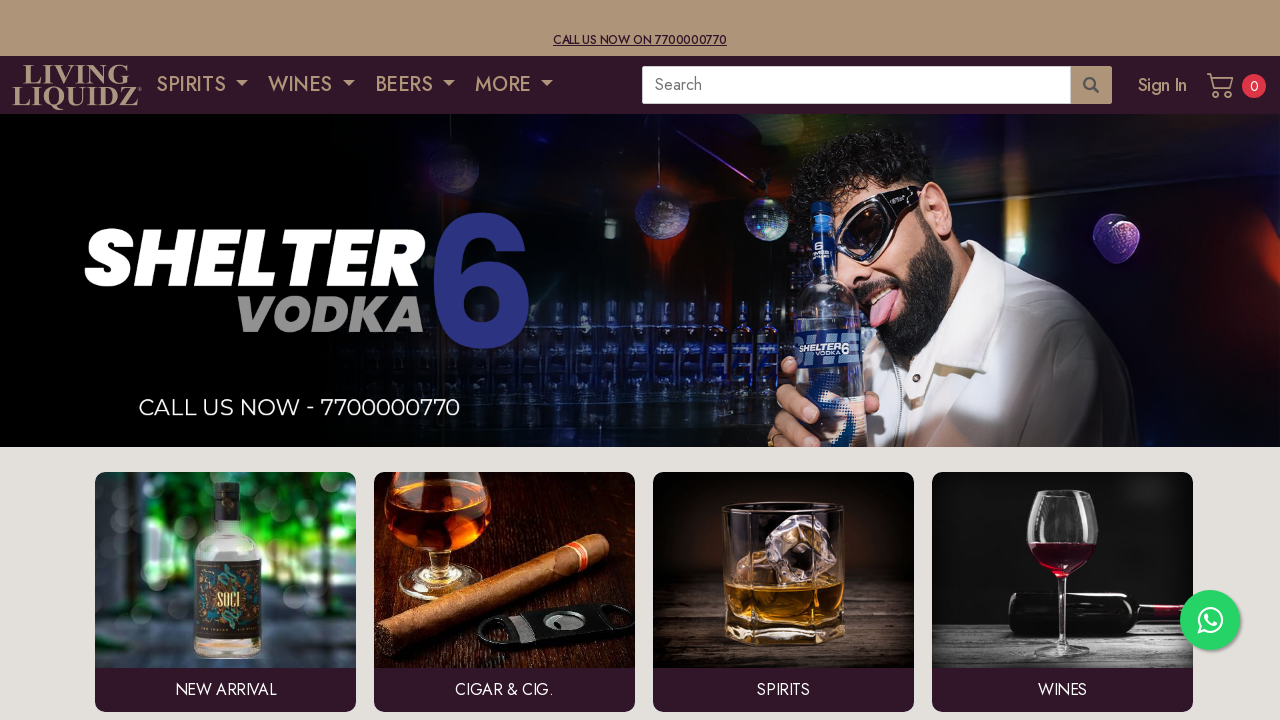

Entered 'malt' in the search box on //*[@class='wbr-main-search']
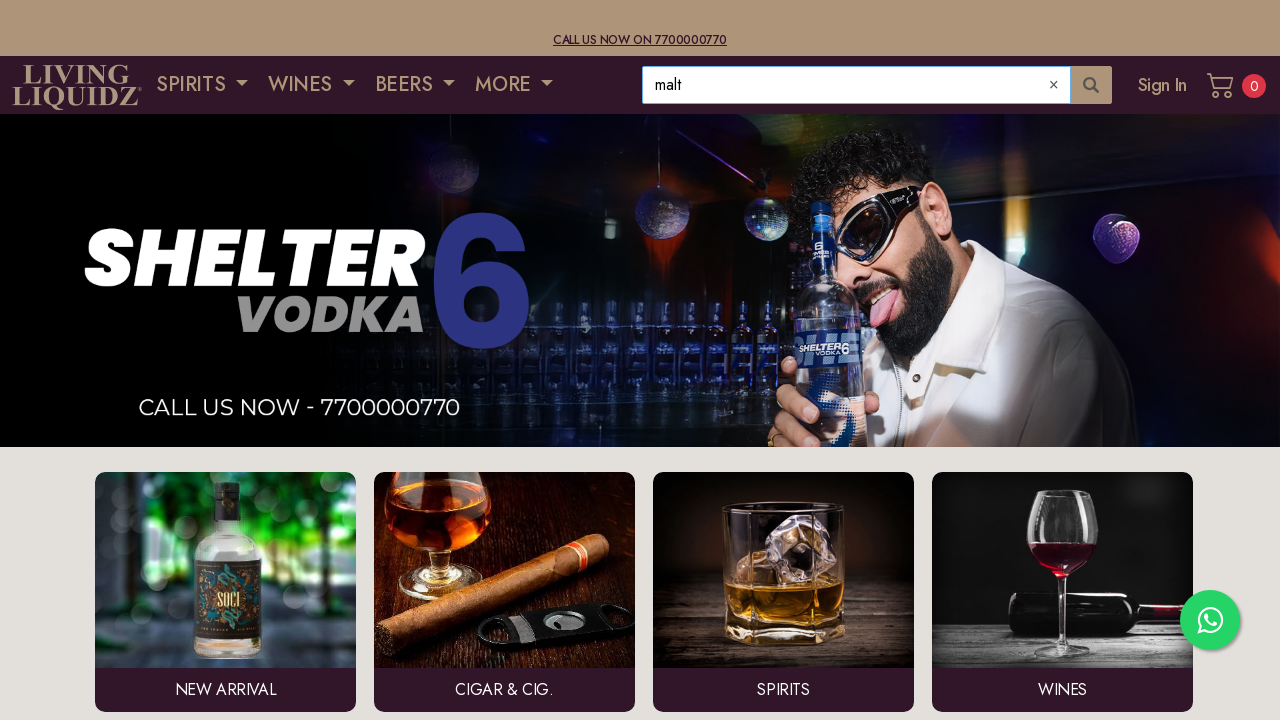

Typeahead dropdown suggestions appeared
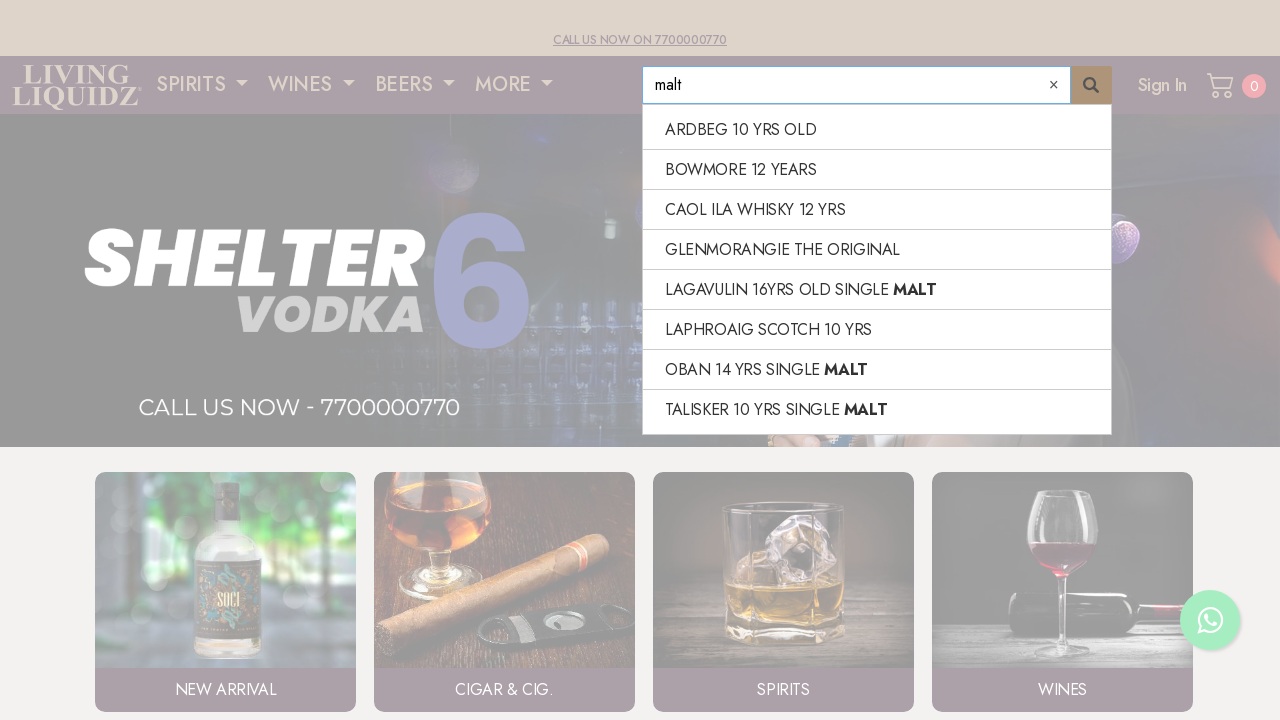

Pressed ArrowDown to navigate to second suggestion
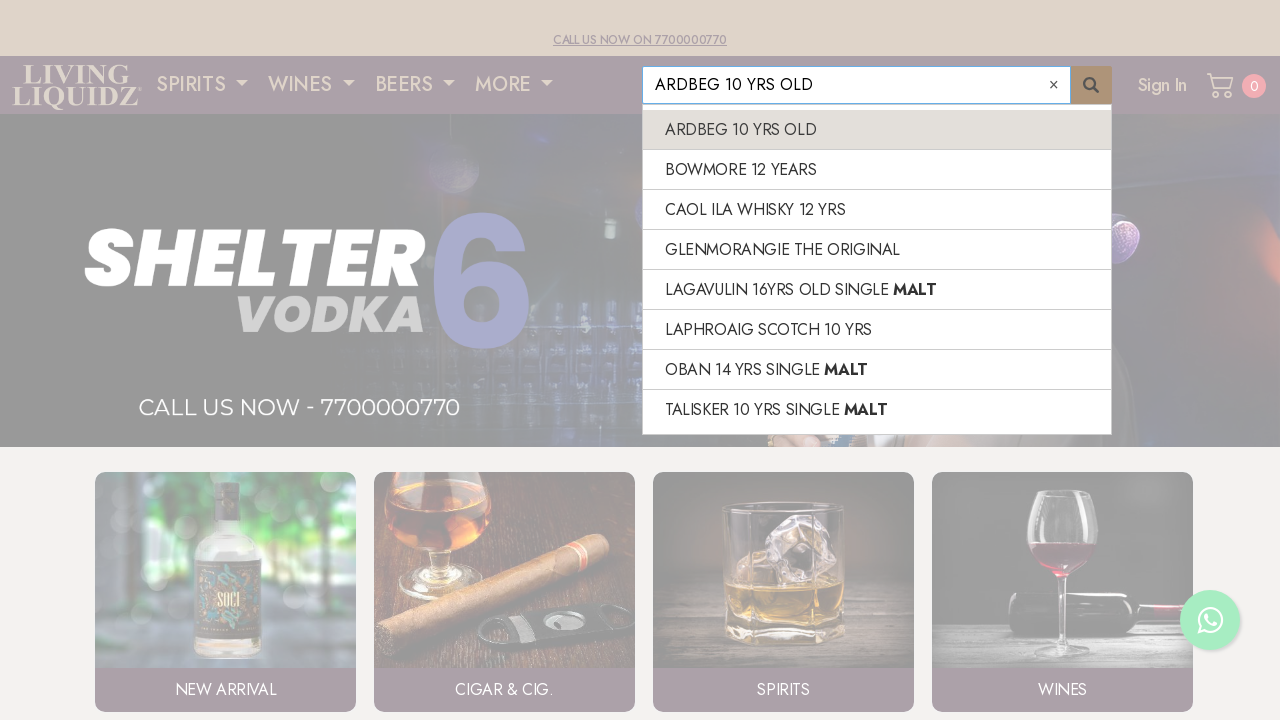

Pressed ArrowDown to navigate to third suggestion
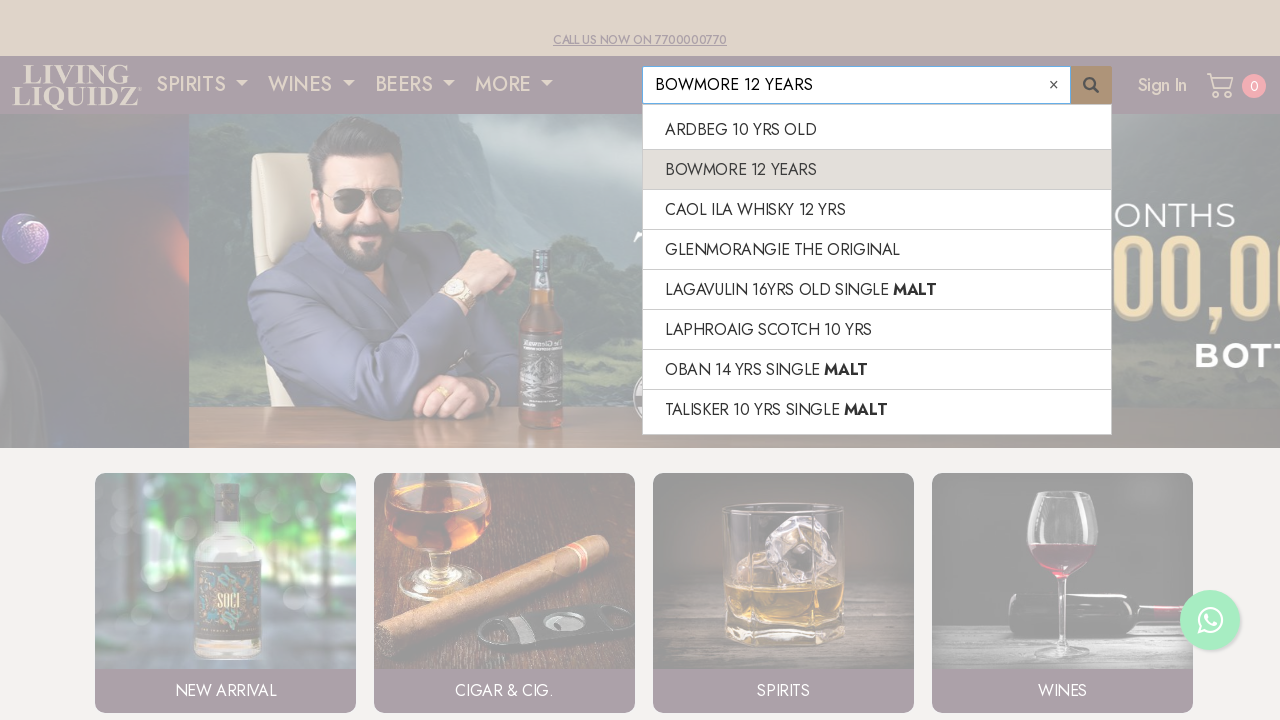

Pressed Enter to select the third suggestion from dropdown
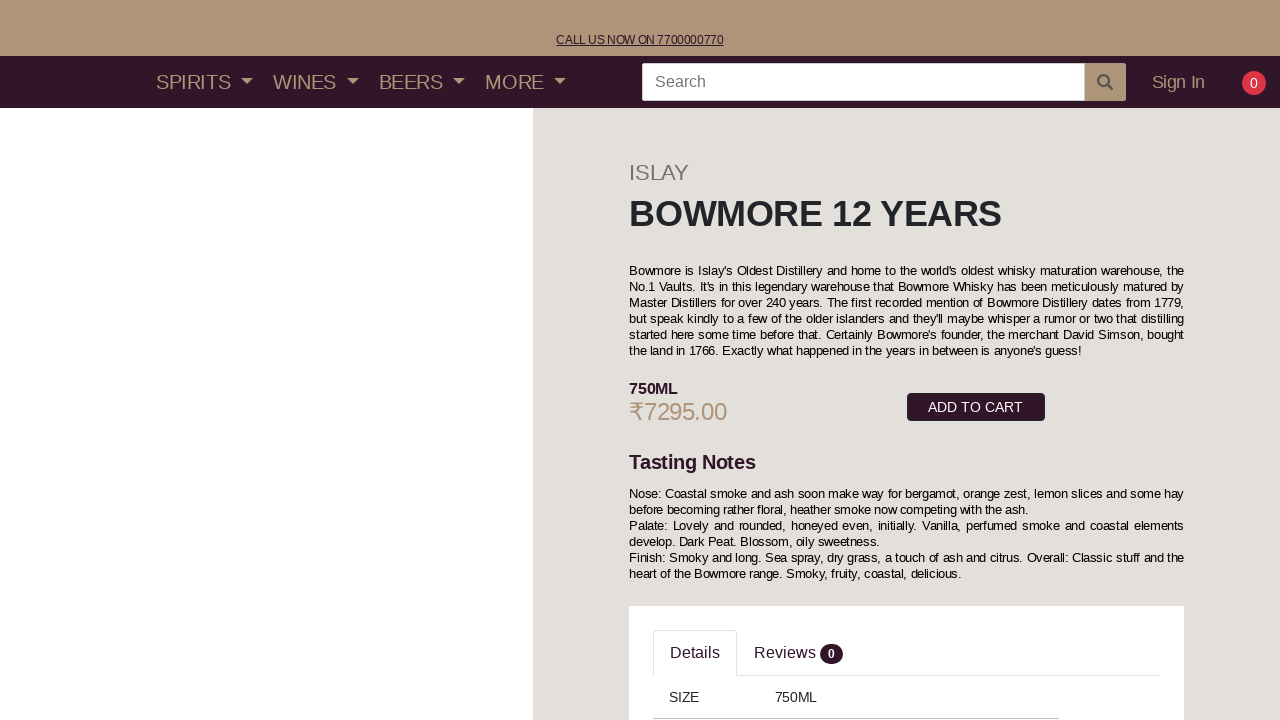

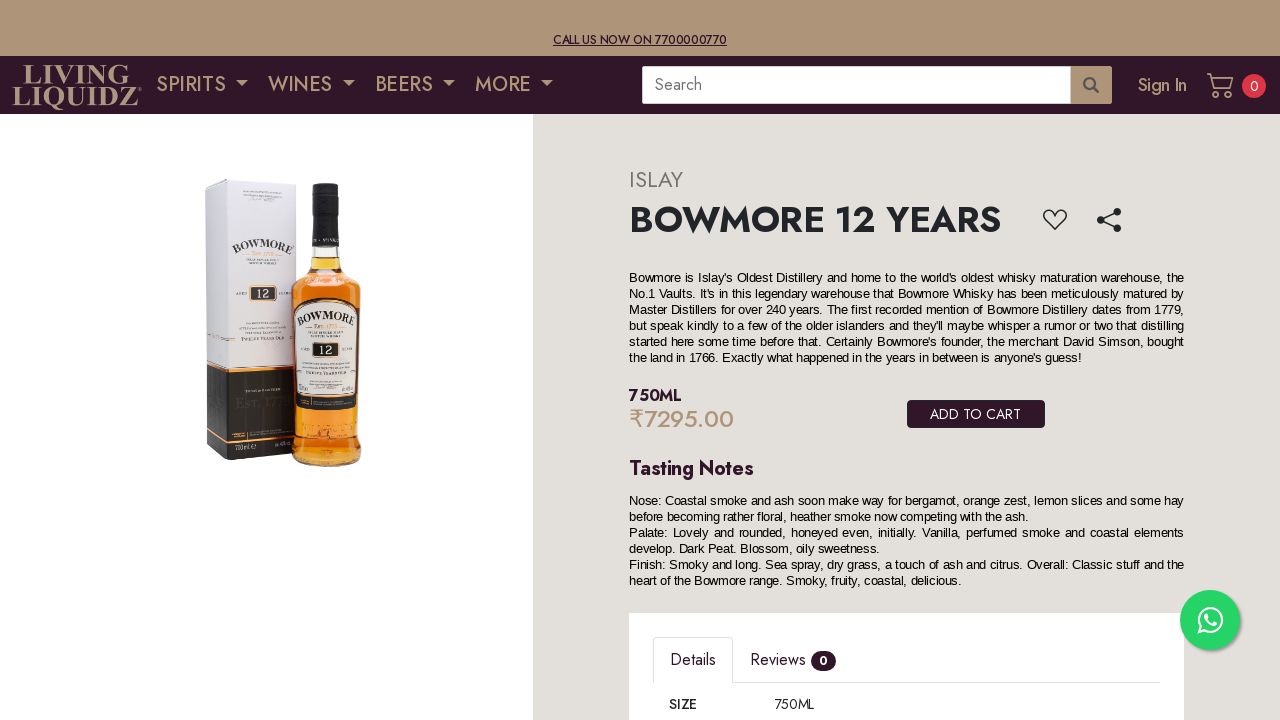